Tests vertical scrolling functionality by scrolling down 400 pixels and then scrolling up 200 pixels on a webpage about horizontal scrolling websites

Starting URL: https://qodeinteractive.com/magazine/horizontal-scrolling-websites/#square

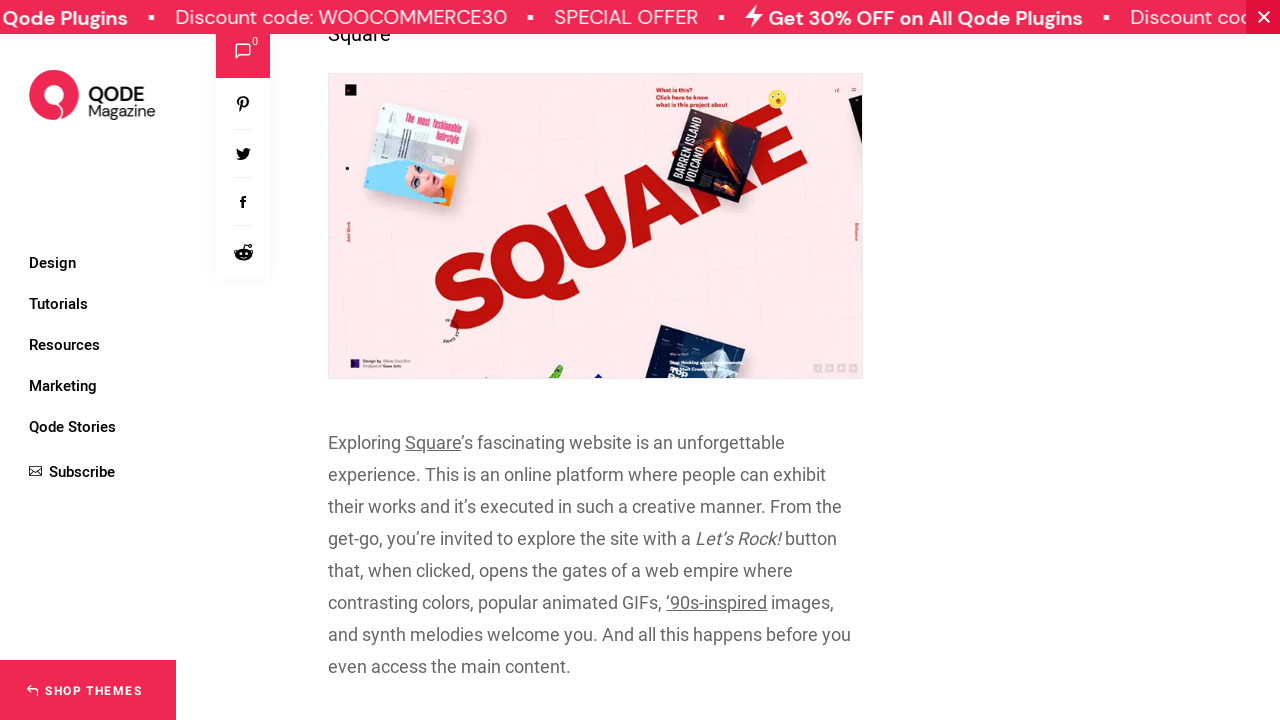

Scrolled down 400 pixels on the horizontal scrolling websites article page
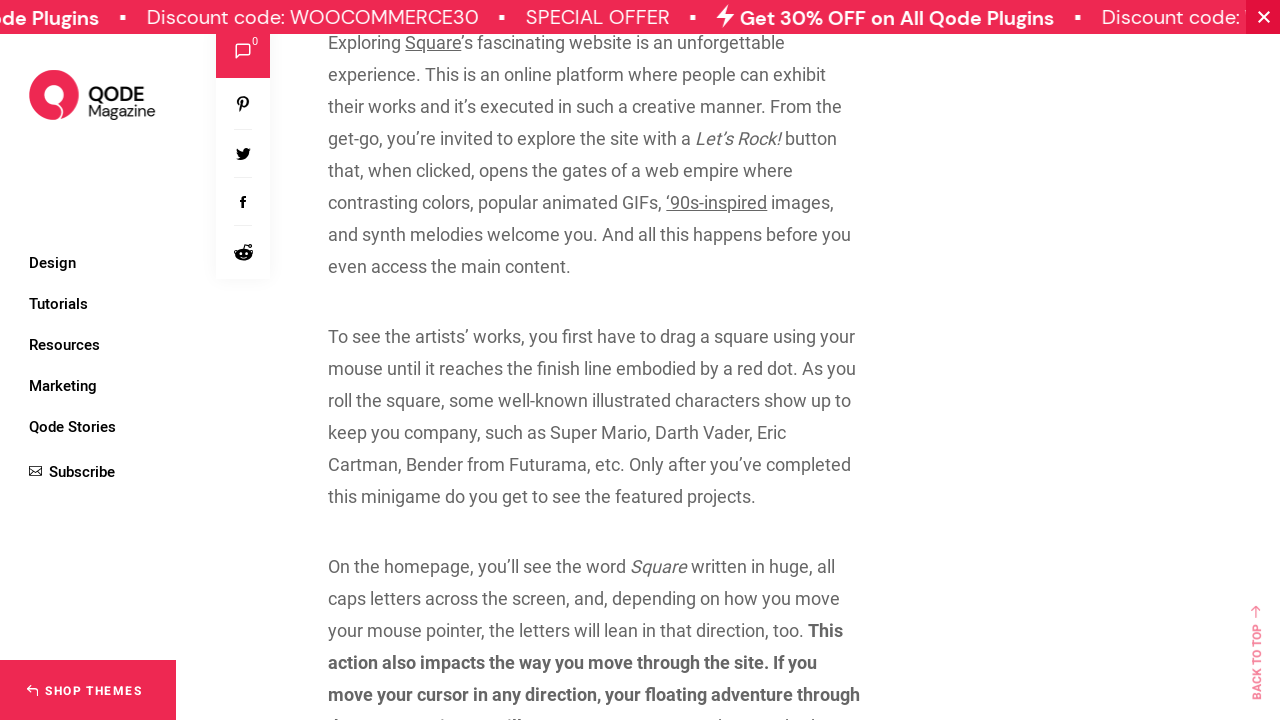

Waited 1 second for scroll animation to complete
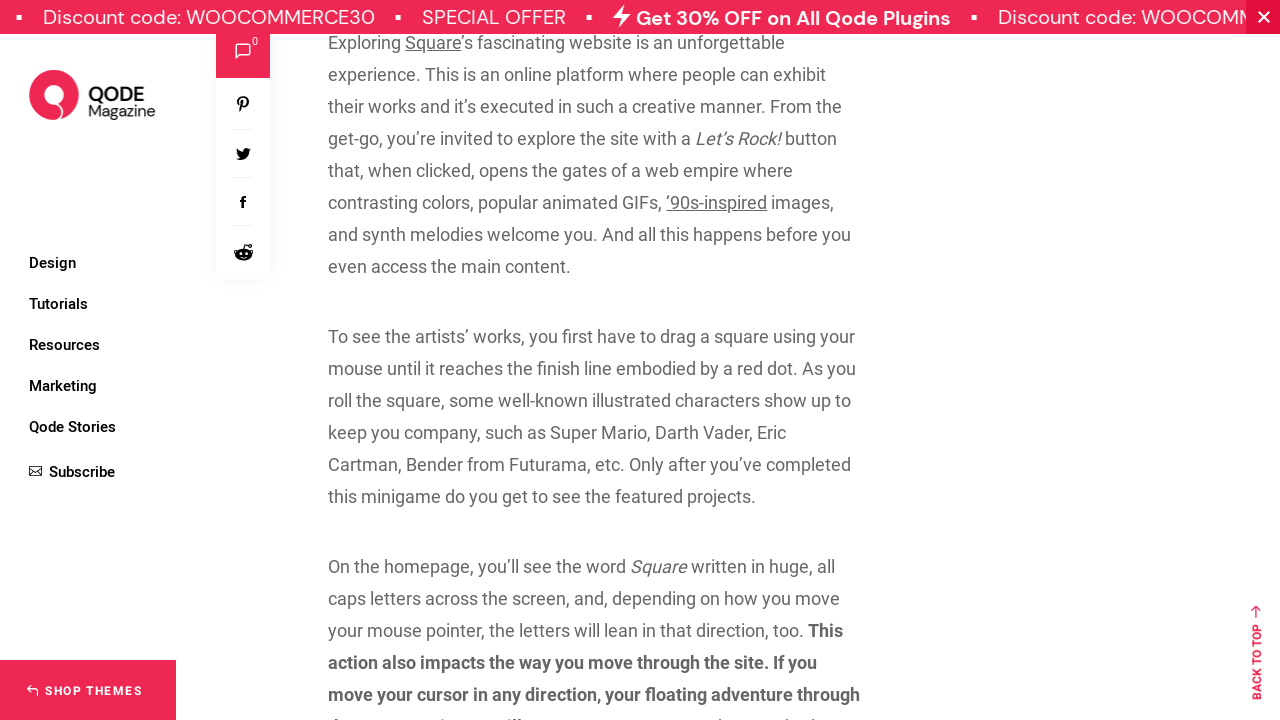

Scrolled up 200 pixels to test vertical scrolling functionality
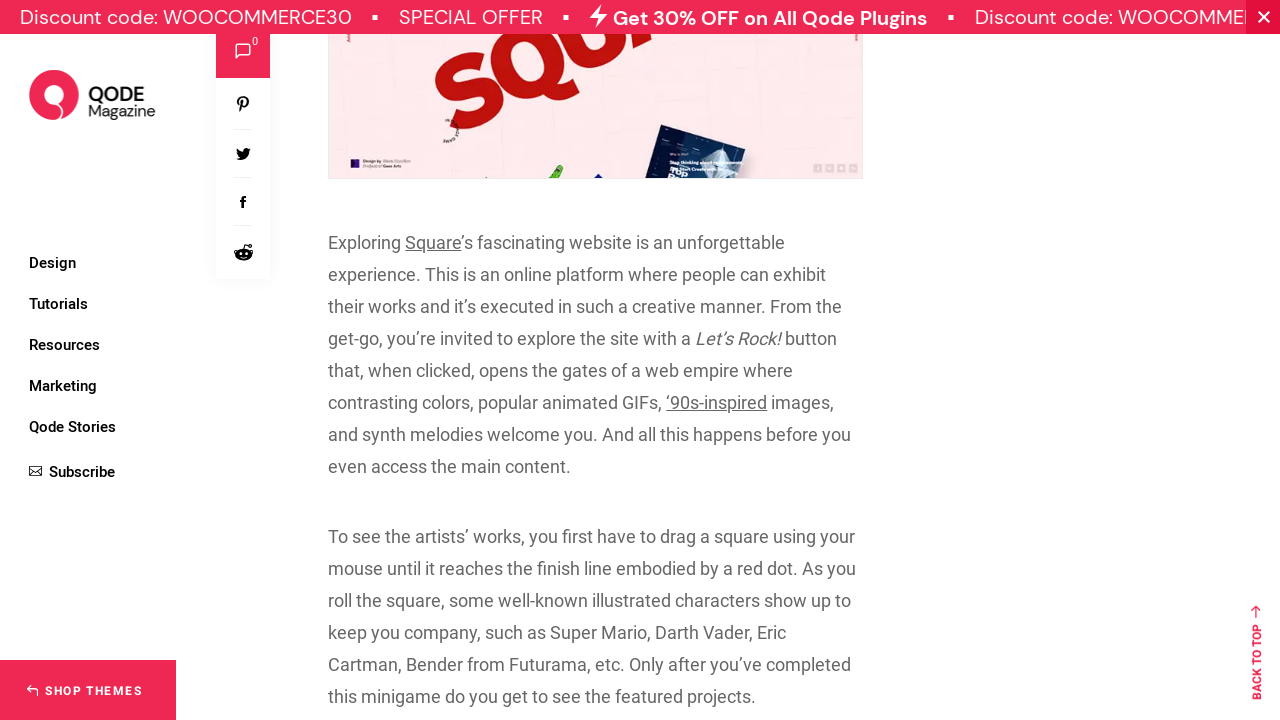

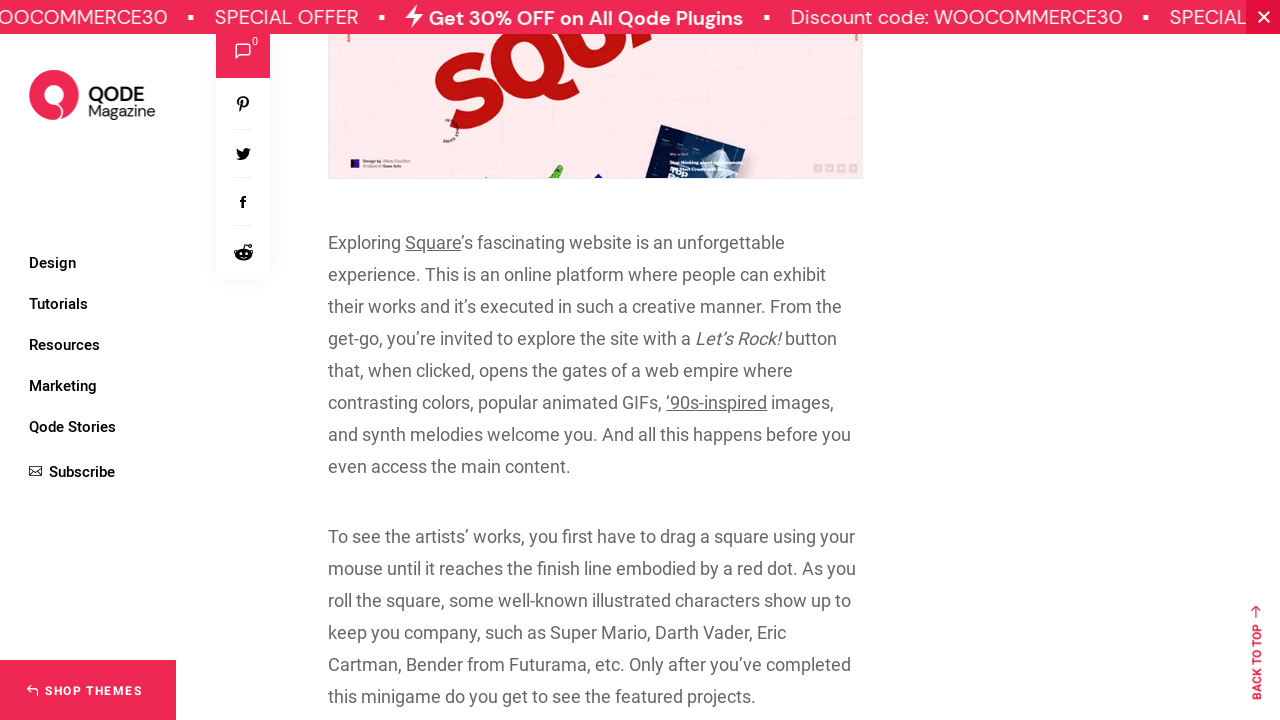